Tests that new todo items are appended to the bottom of the list and the item count is displayed correctly

Starting URL: https://demo.playwright.dev/todomvc

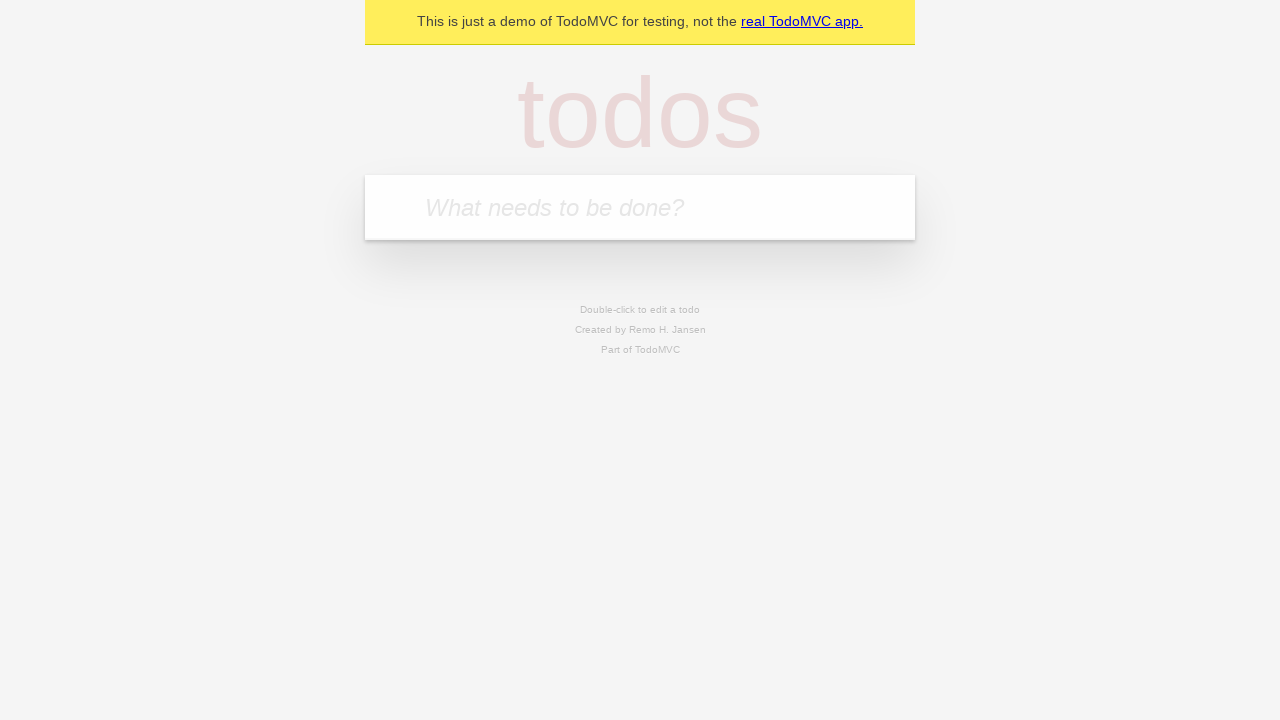

Located the new todo input field
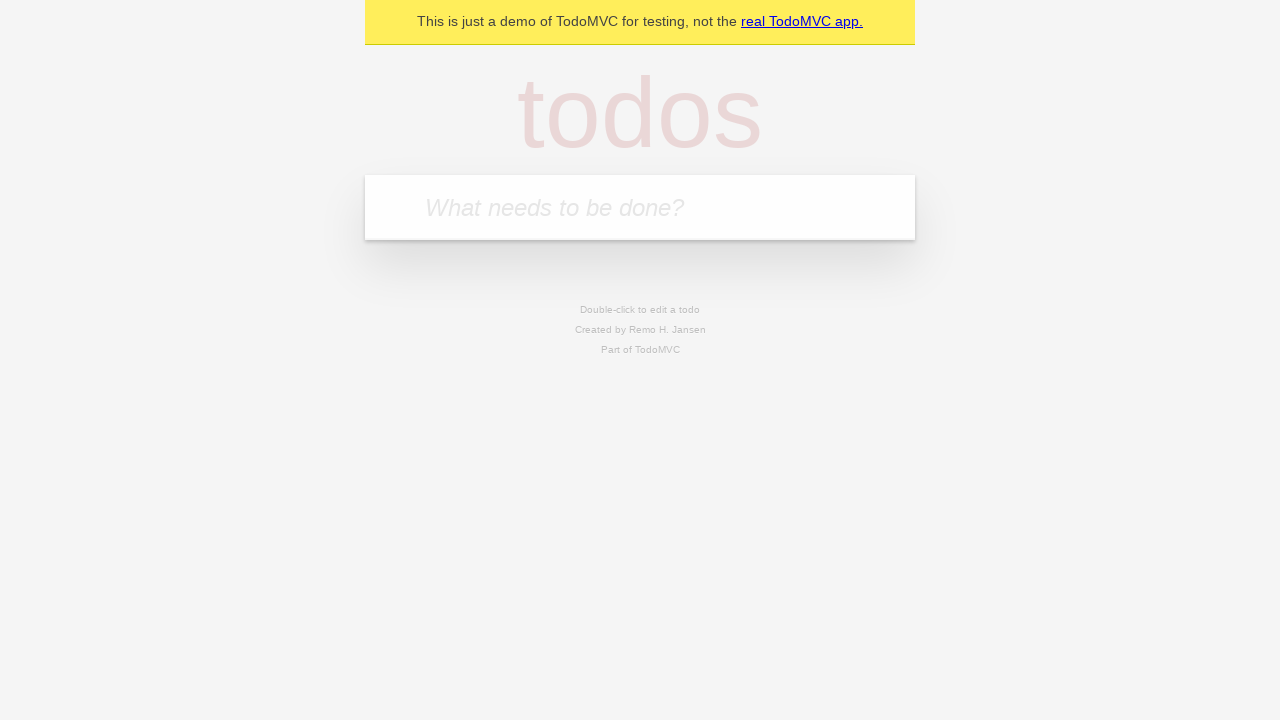

Filled first todo item: 'buy some cheese' on internal:attr=[placeholder="What needs to be done?"i]
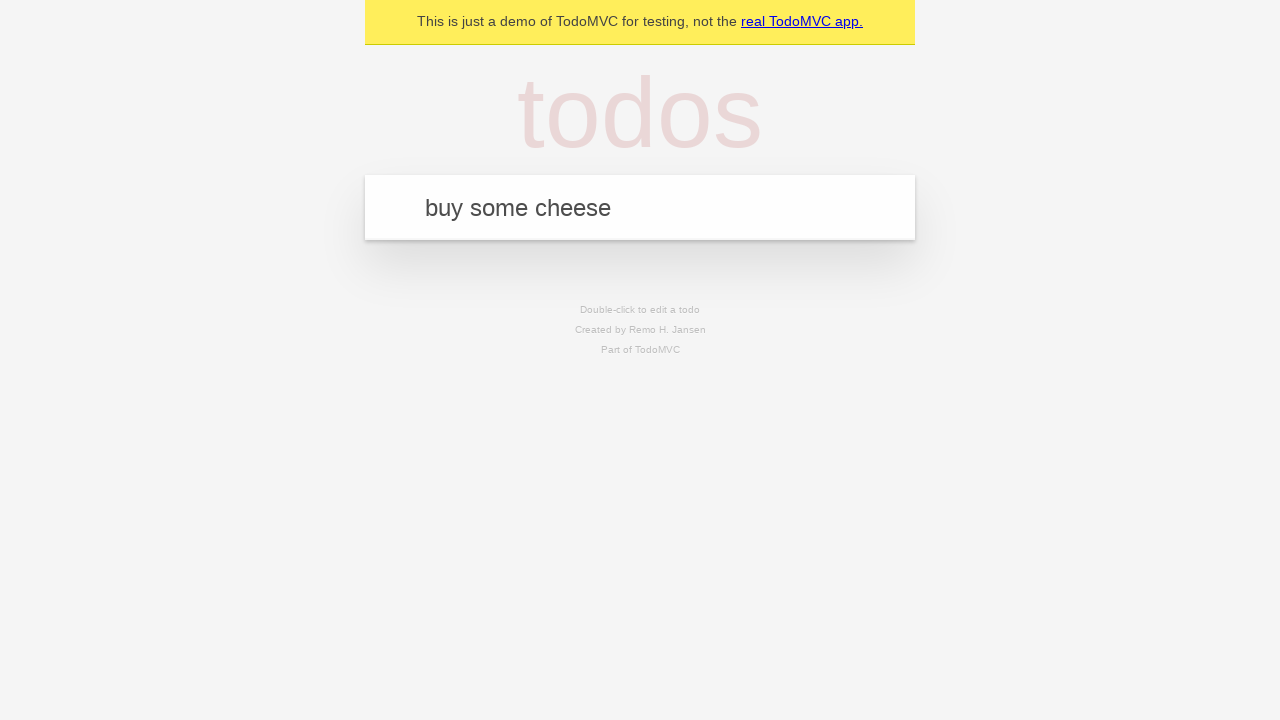

Pressed Enter to add first todo item on internal:attr=[placeholder="What needs to be done?"i]
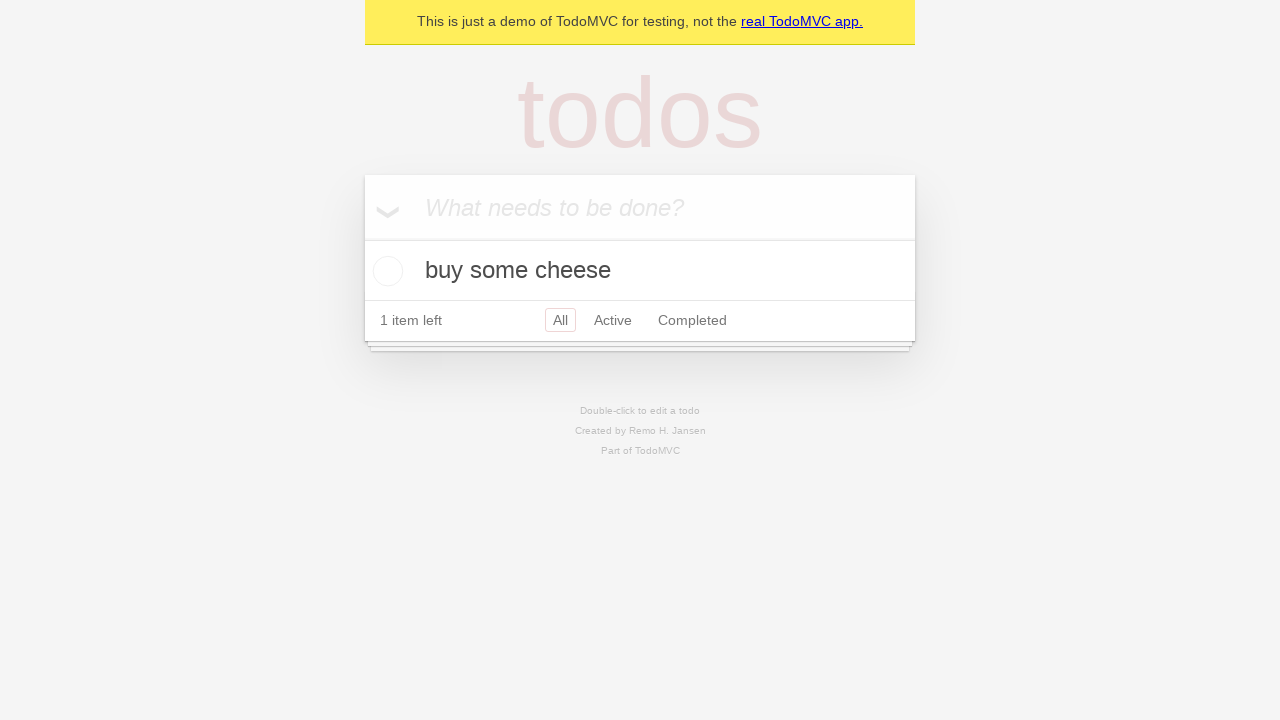

Filled second todo item: 'feed the cat' on internal:attr=[placeholder="What needs to be done?"i]
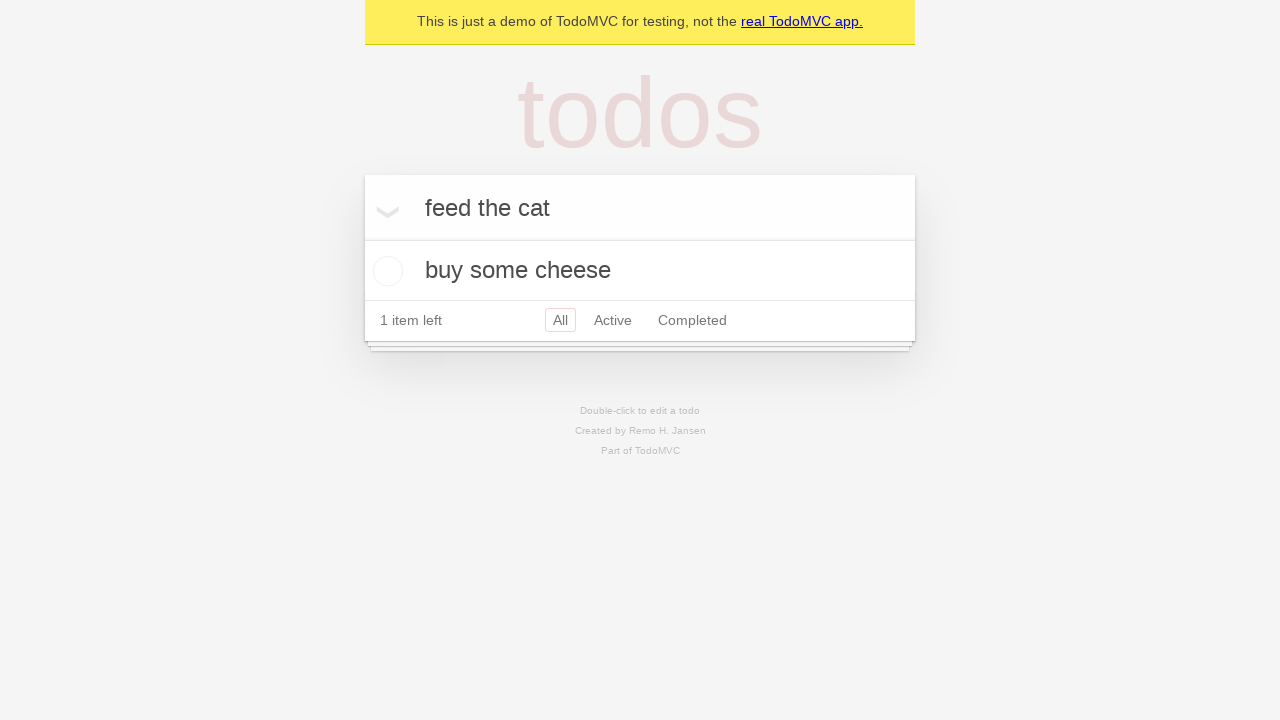

Pressed Enter to add second todo item on internal:attr=[placeholder="What needs to be done?"i]
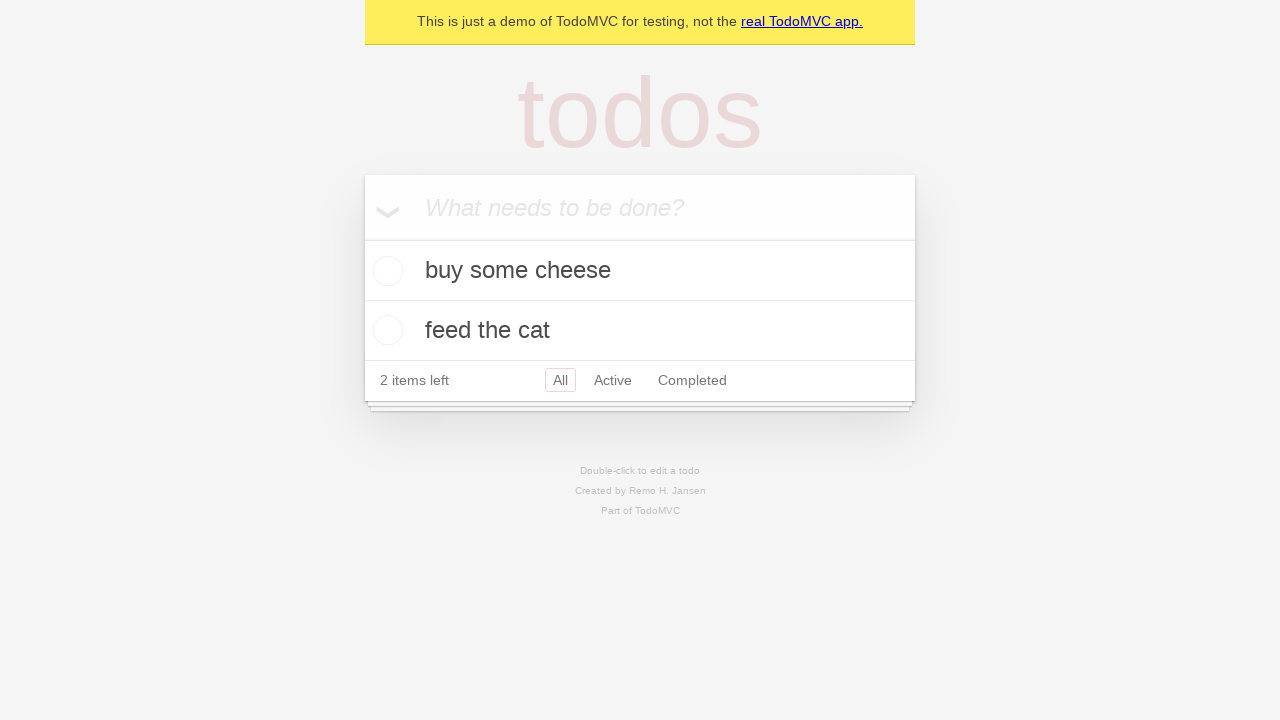

Filled third todo item: 'book a doctors appointment' on internal:attr=[placeholder="What needs to be done?"i]
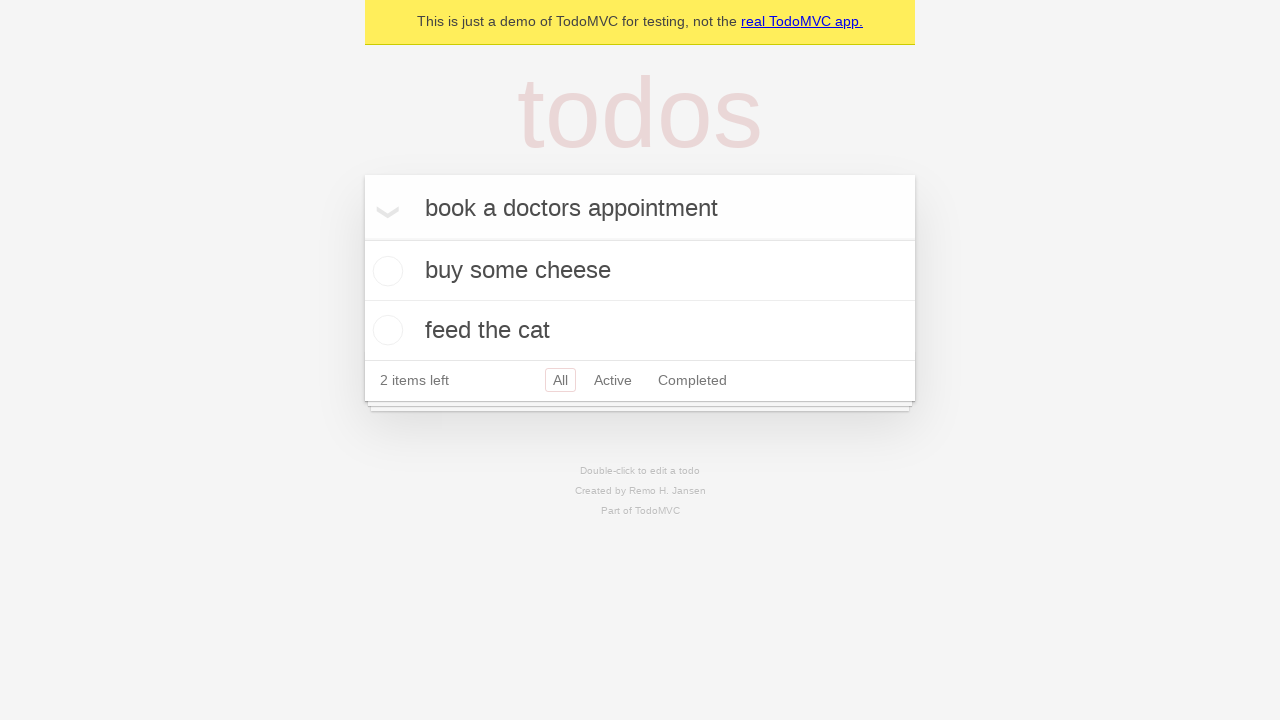

Pressed Enter to add third todo item on internal:attr=[placeholder="What needs to be done?"i]
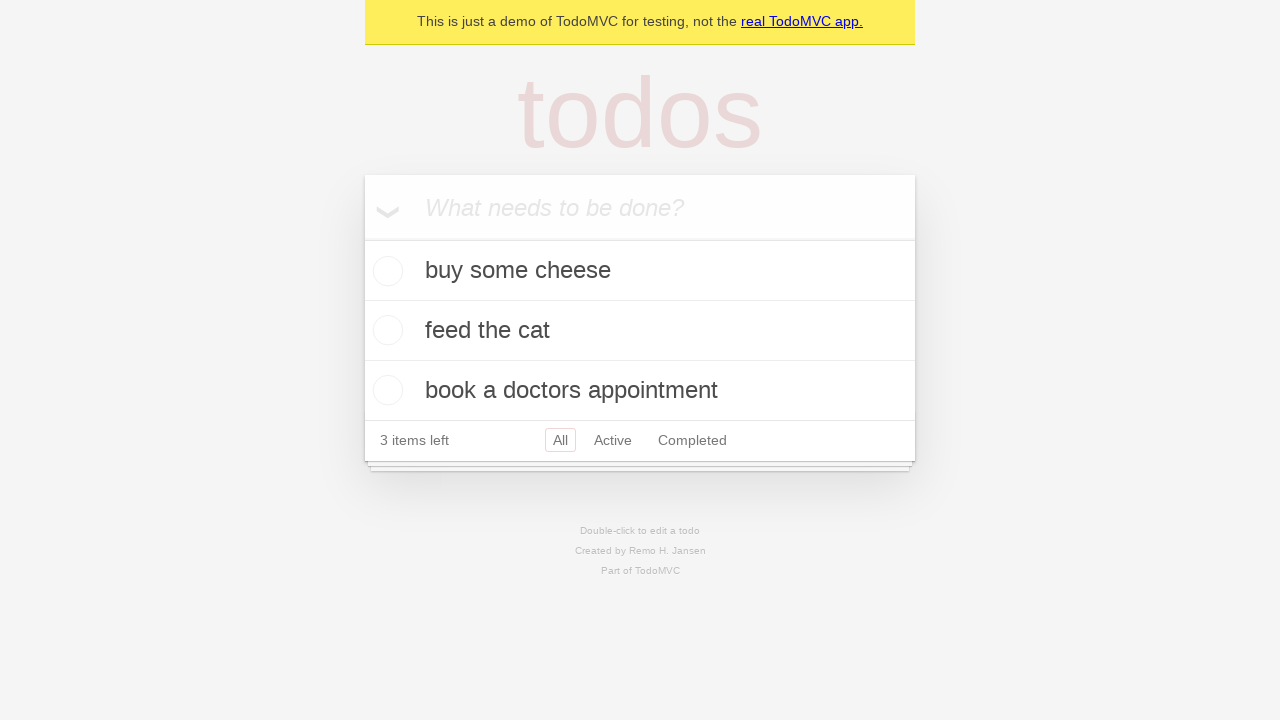

Verified that 3 items left counter is displayed correctly
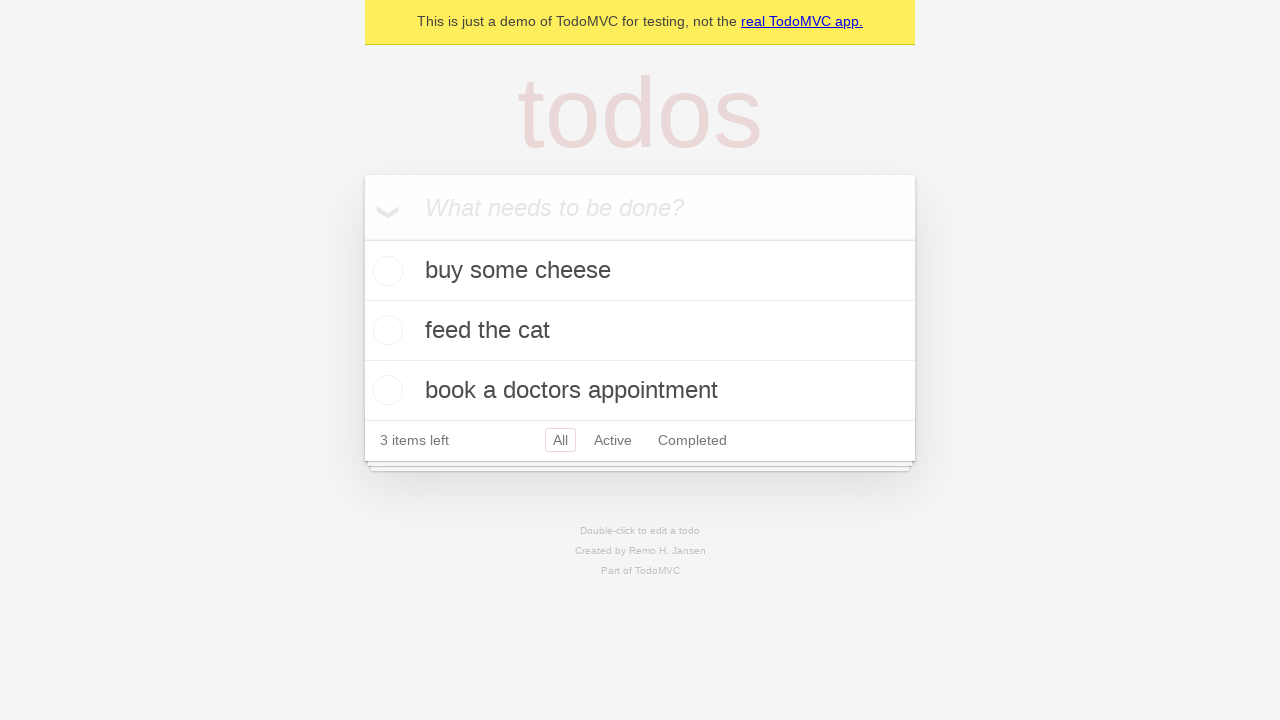

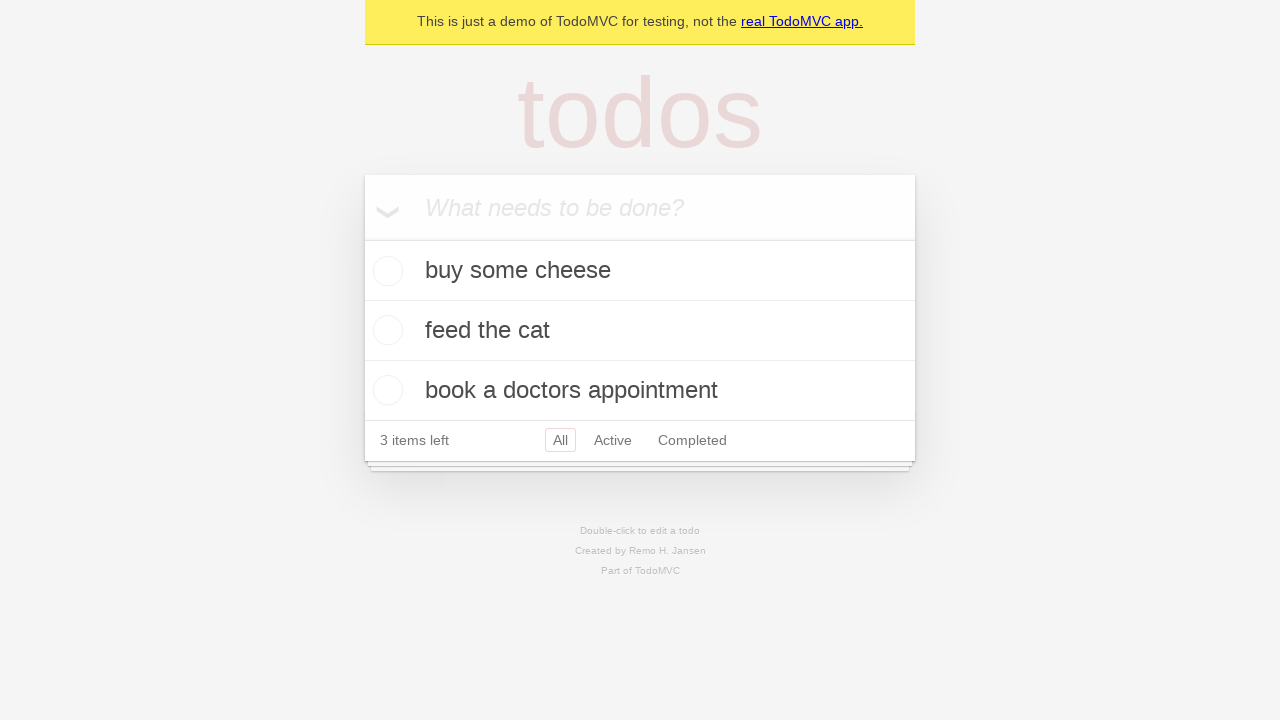